Tests redirect functionality by clicking a link that redirects to a different page

Starting URL: https://the-internet.herokuapp.com/redirector

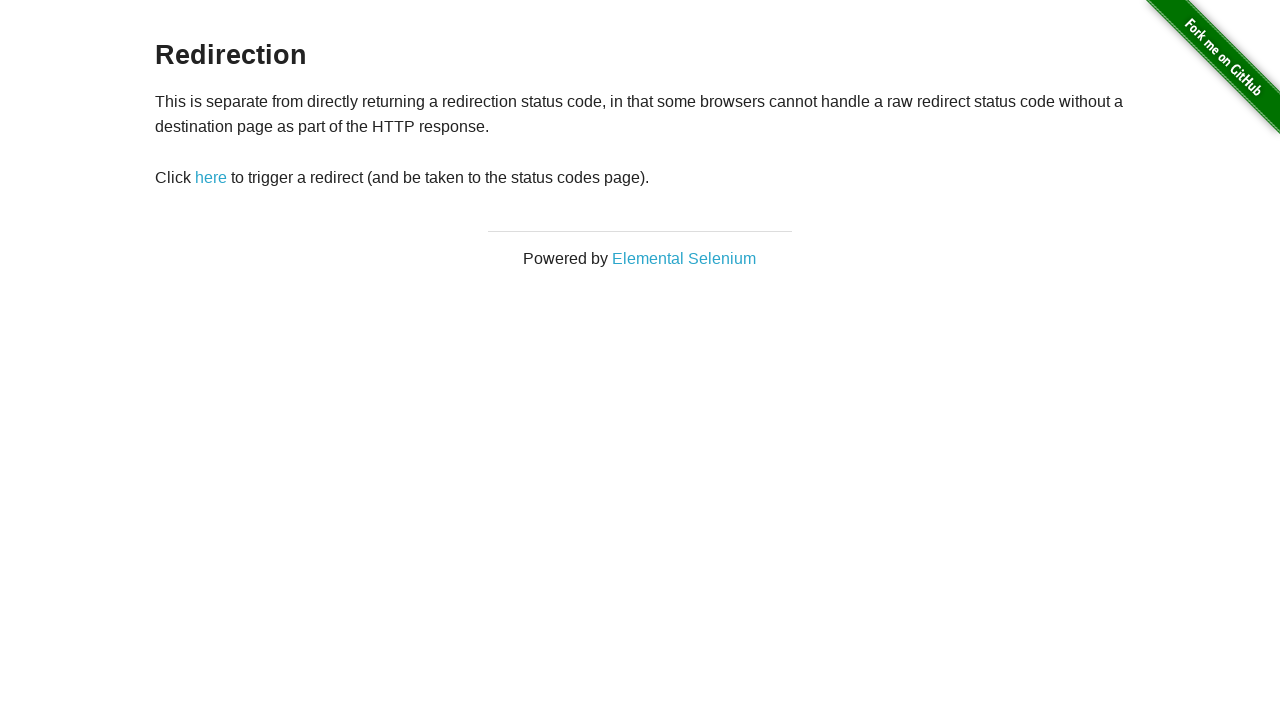

Clicked the redirect link at (211, 178) on xpath=//a[@id='redirect']
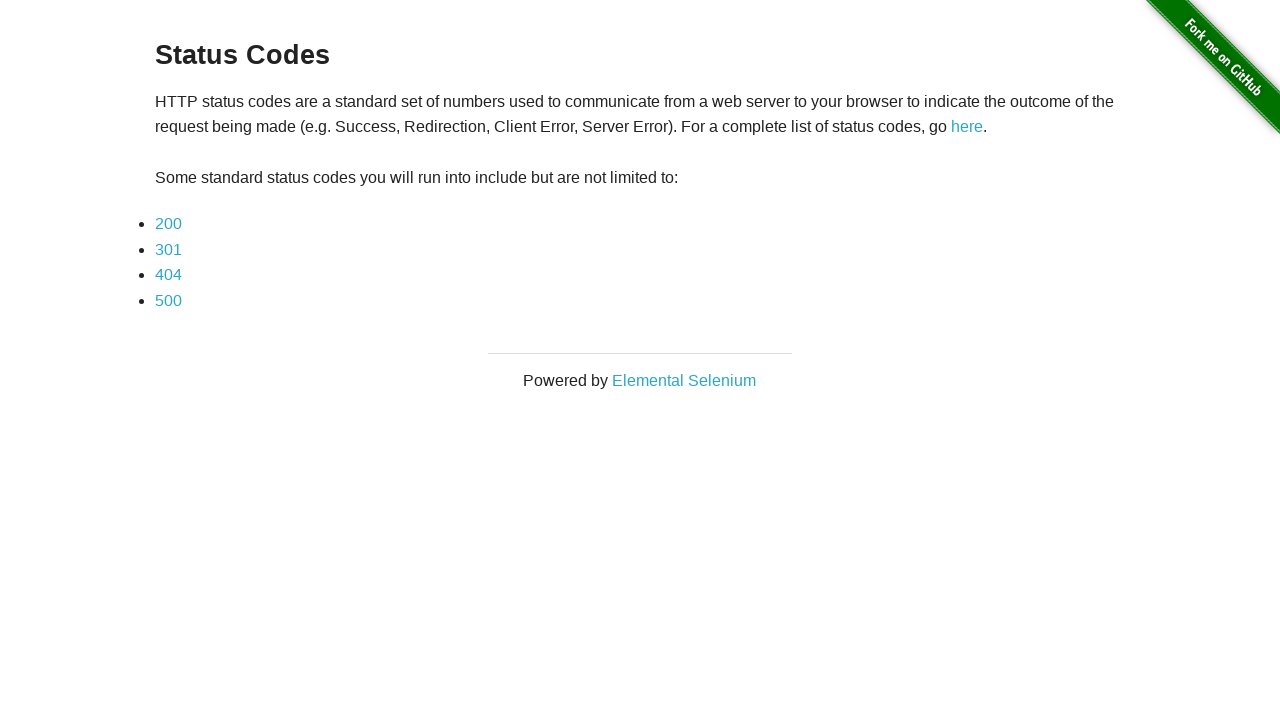

Status Codes heading loaded on redirected page
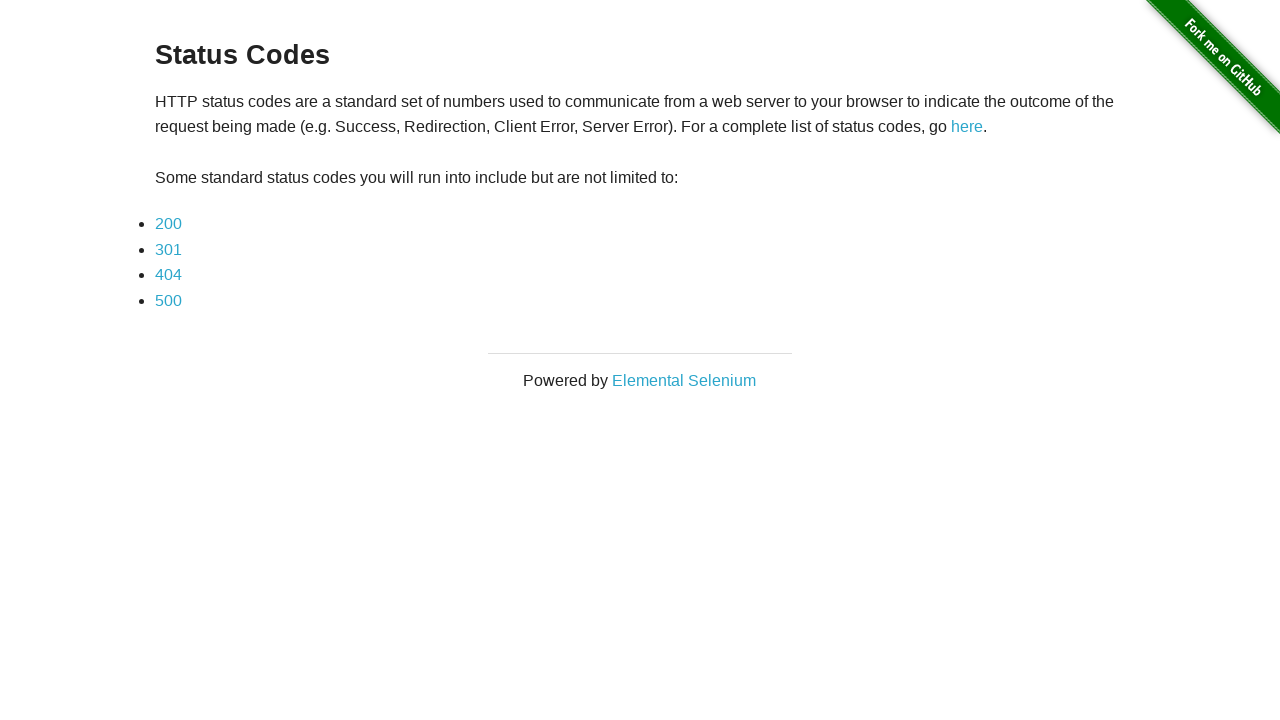

Verified redirect to https://the-internet.herokuapp.com/status_codes
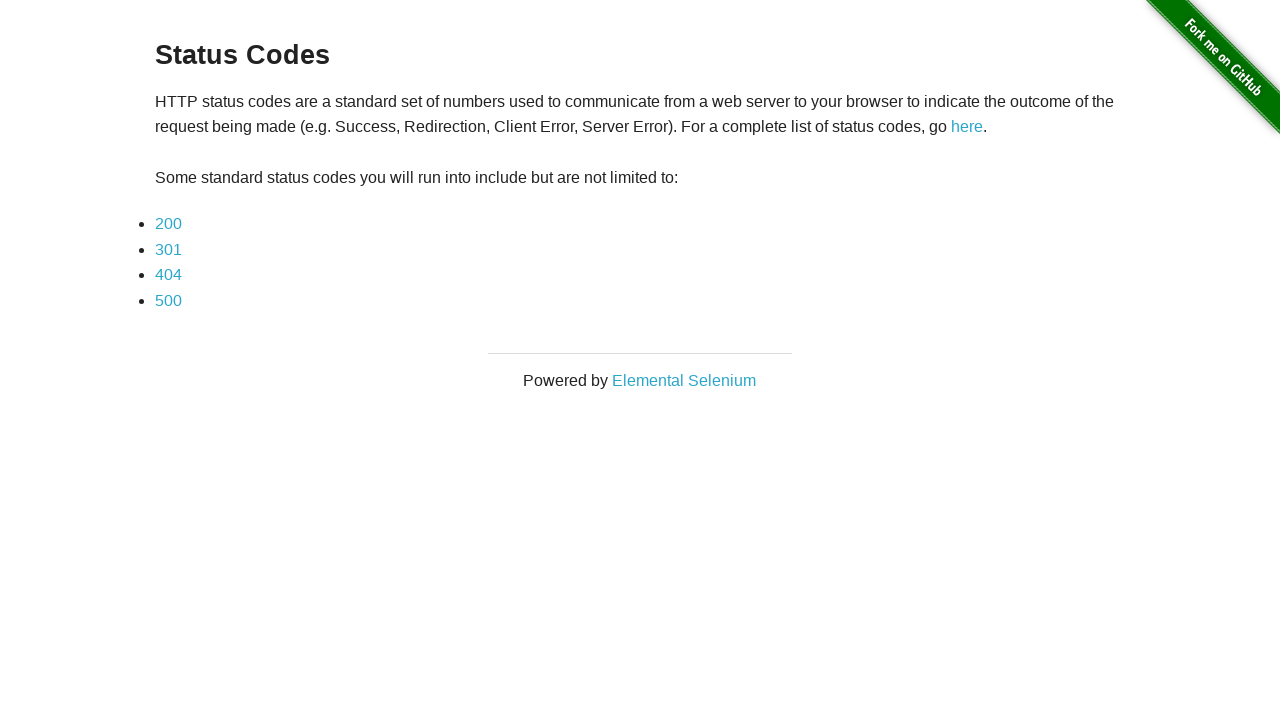

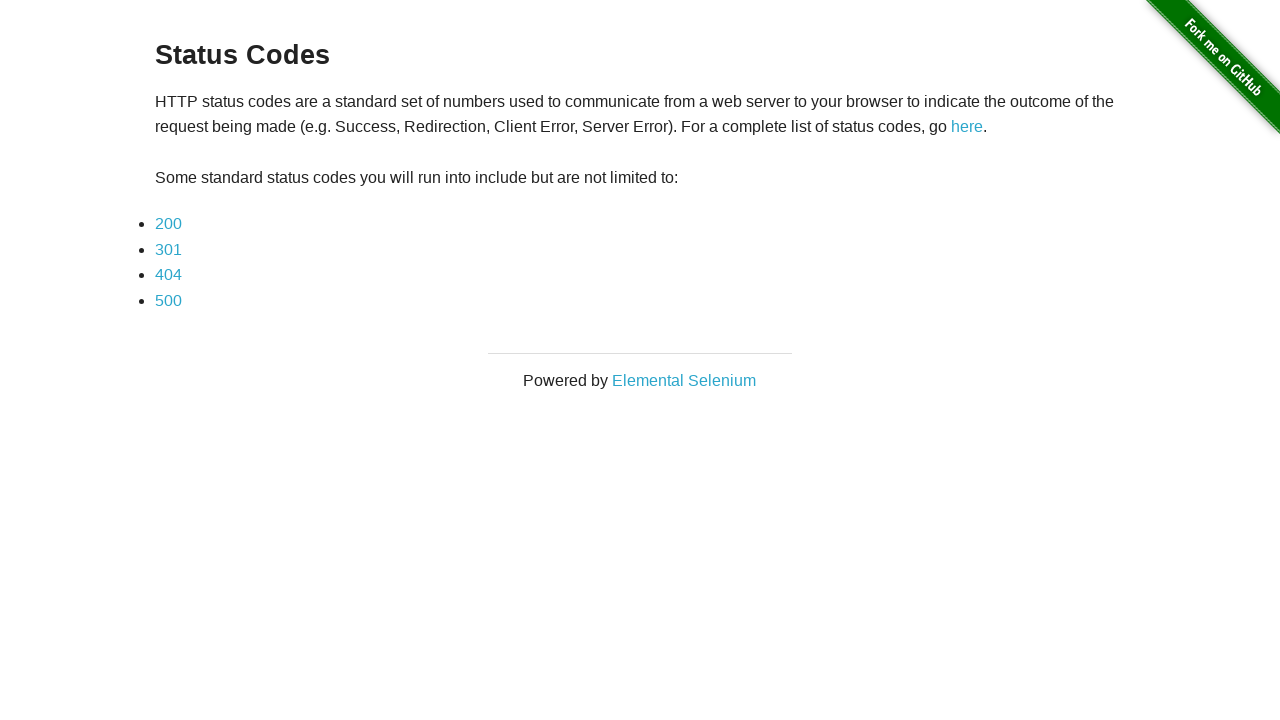